Tests JavaScript execution capability by triggering an alert dialog on a QA test page using the evaluate method

Starting URL: https://erikdark.github.io/QA_autotests_09/

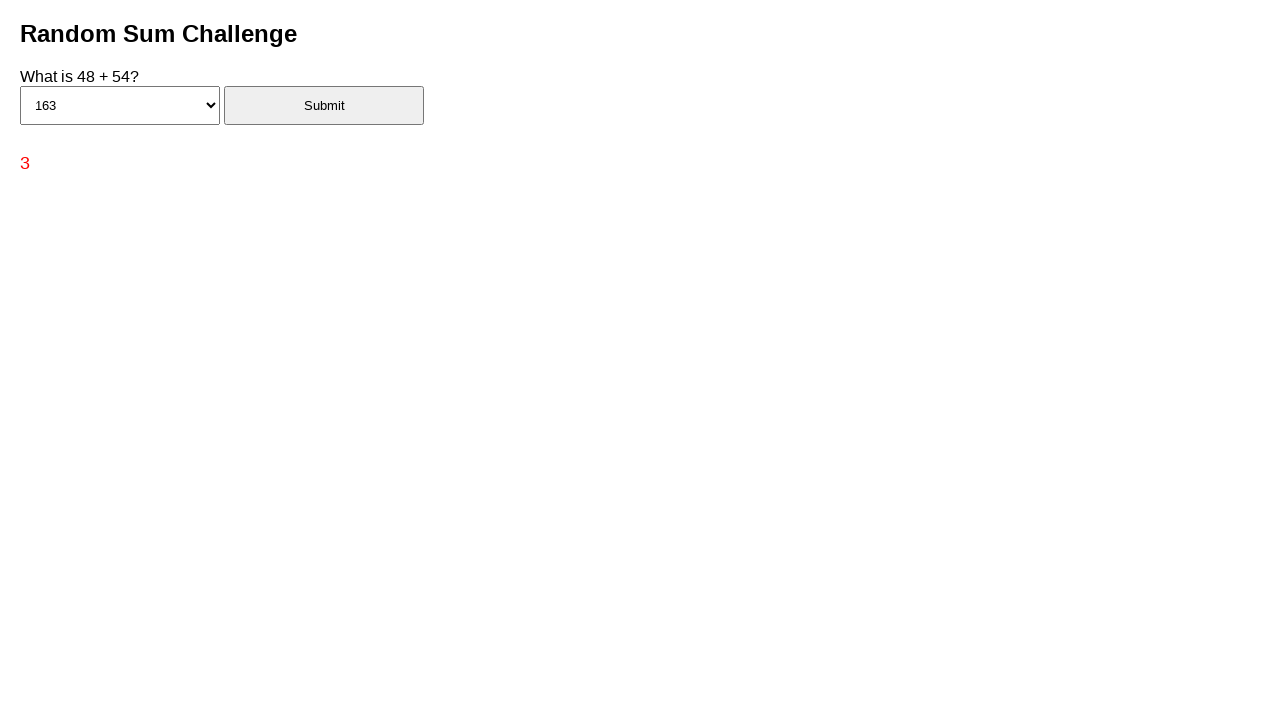

Set up dialog handler to accept alert dialogs
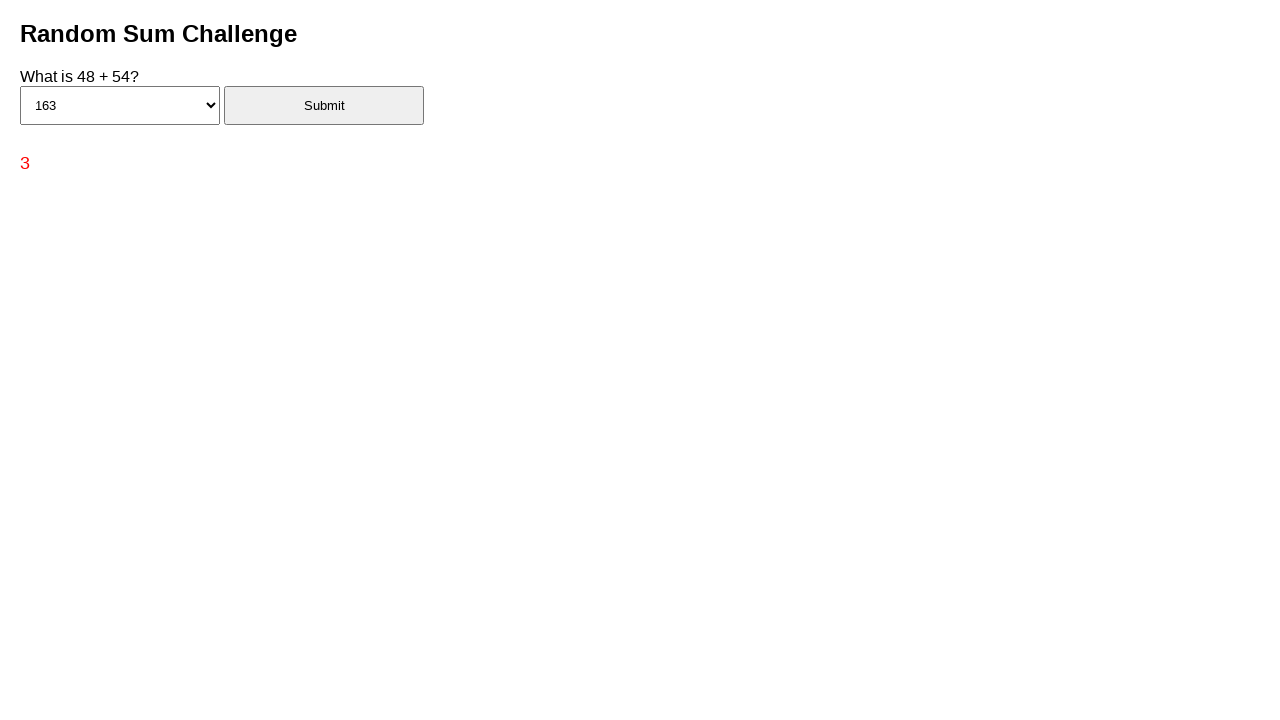

Executed JavaScript to trigger alert dialog with 'hello' message
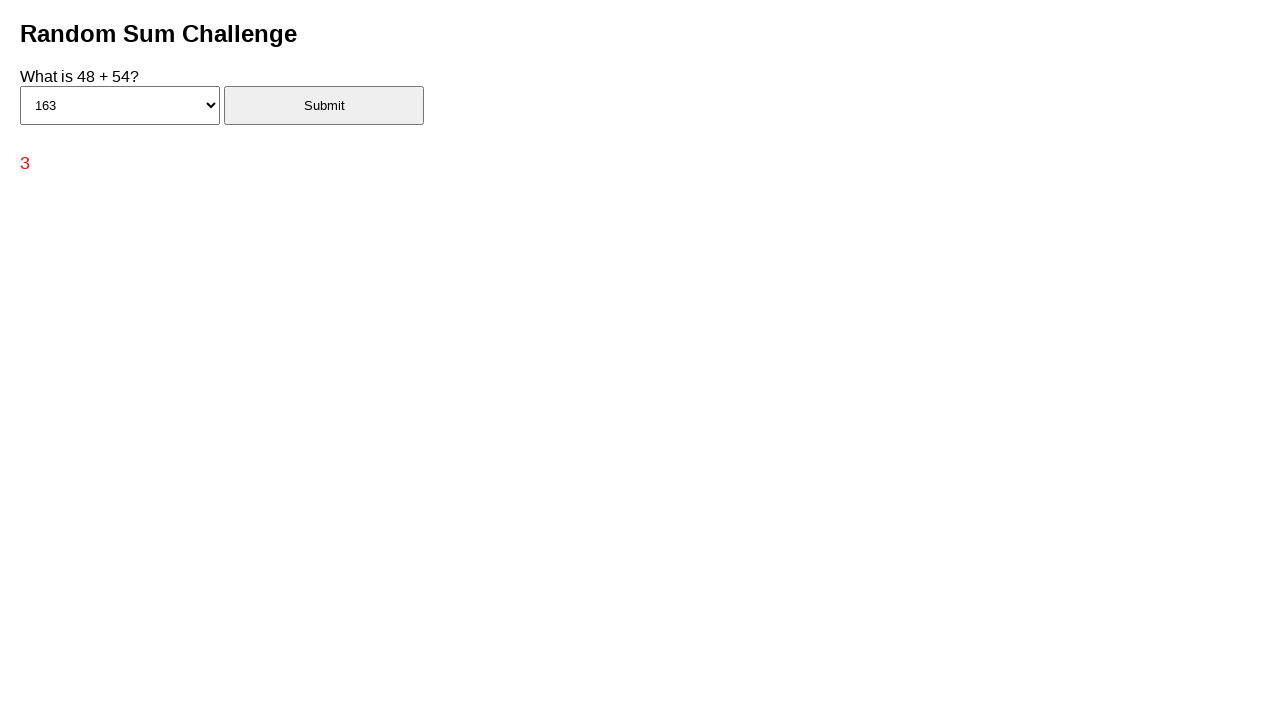

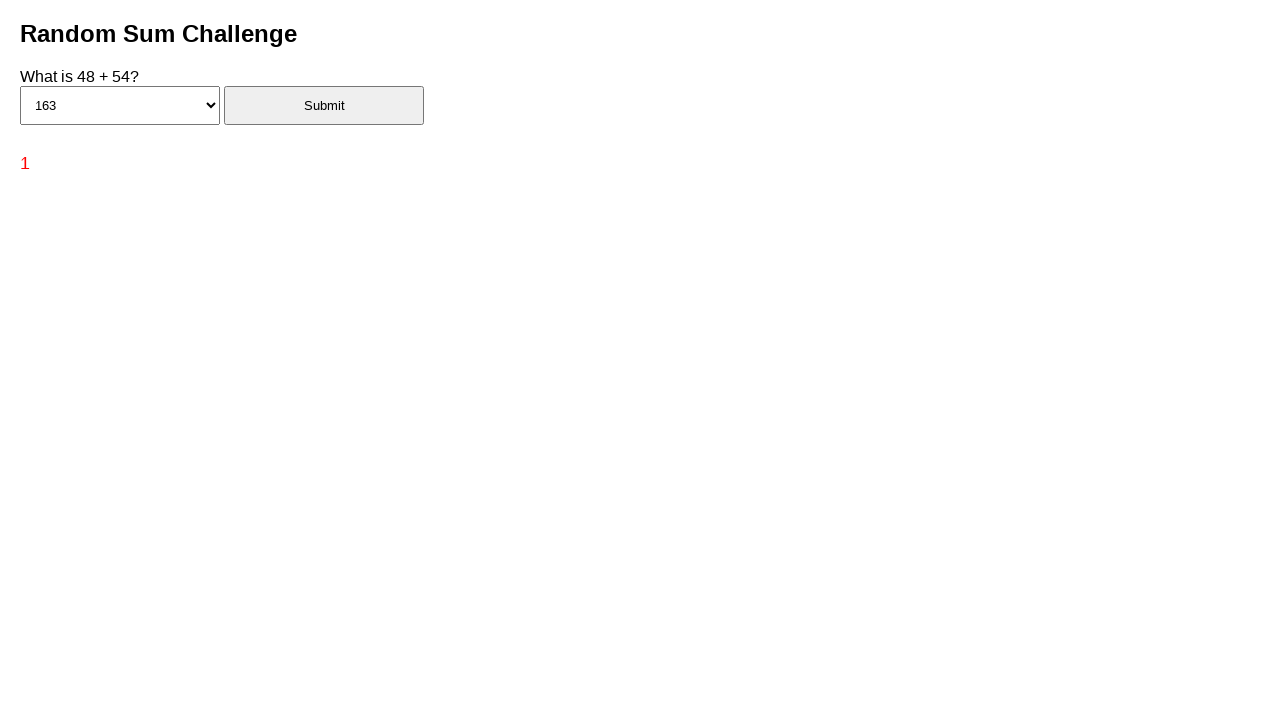